Tests JavaScript alert handling by switching to an iframe, clicking a button that triggers an alert, and accepting the alert dialog.

Starting URL: https://www.w3schools.com/jsref/tryit.asp?filename=tryjsref_alert

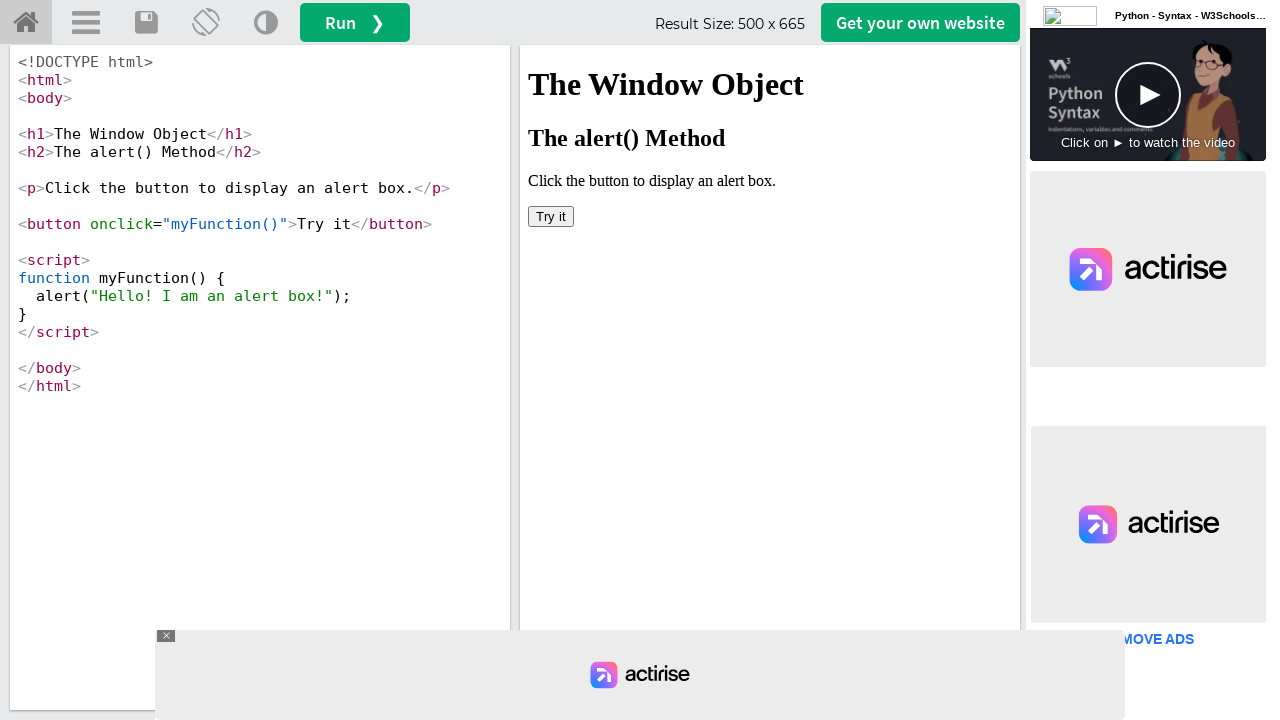

Located iframe with ID 'iframeResult'
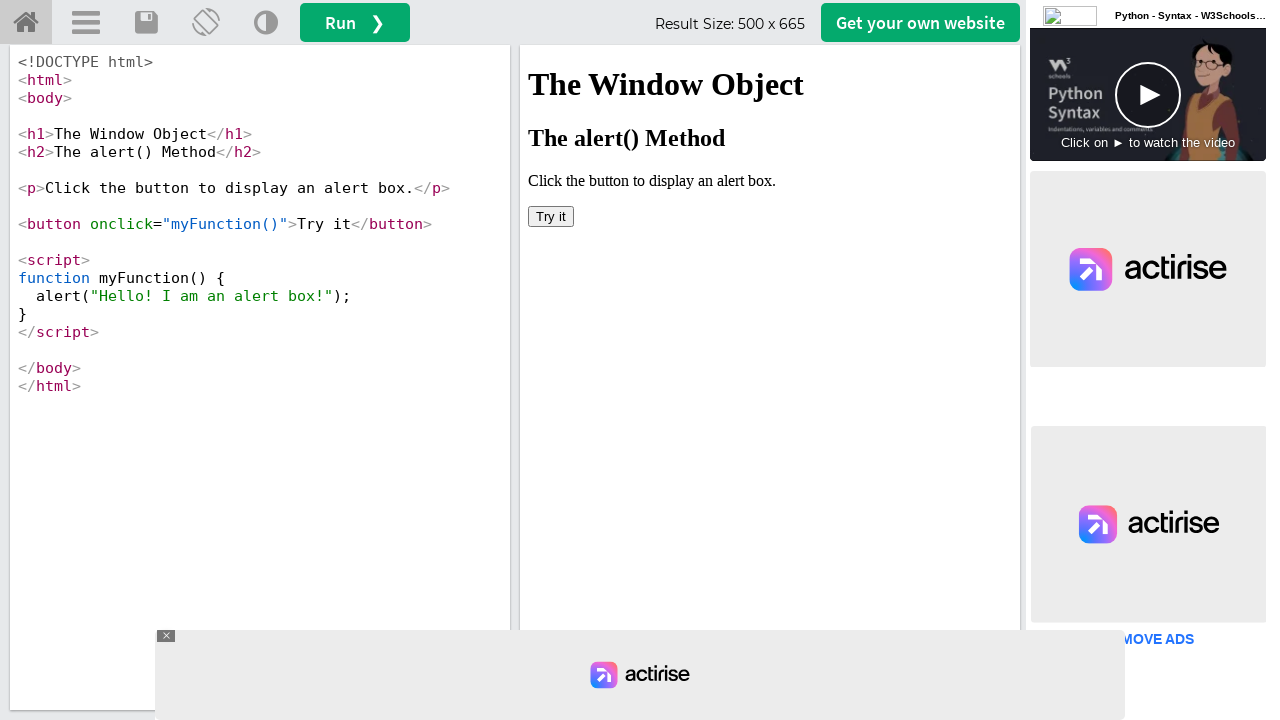

Set up dialog handler to automatically accept alerts
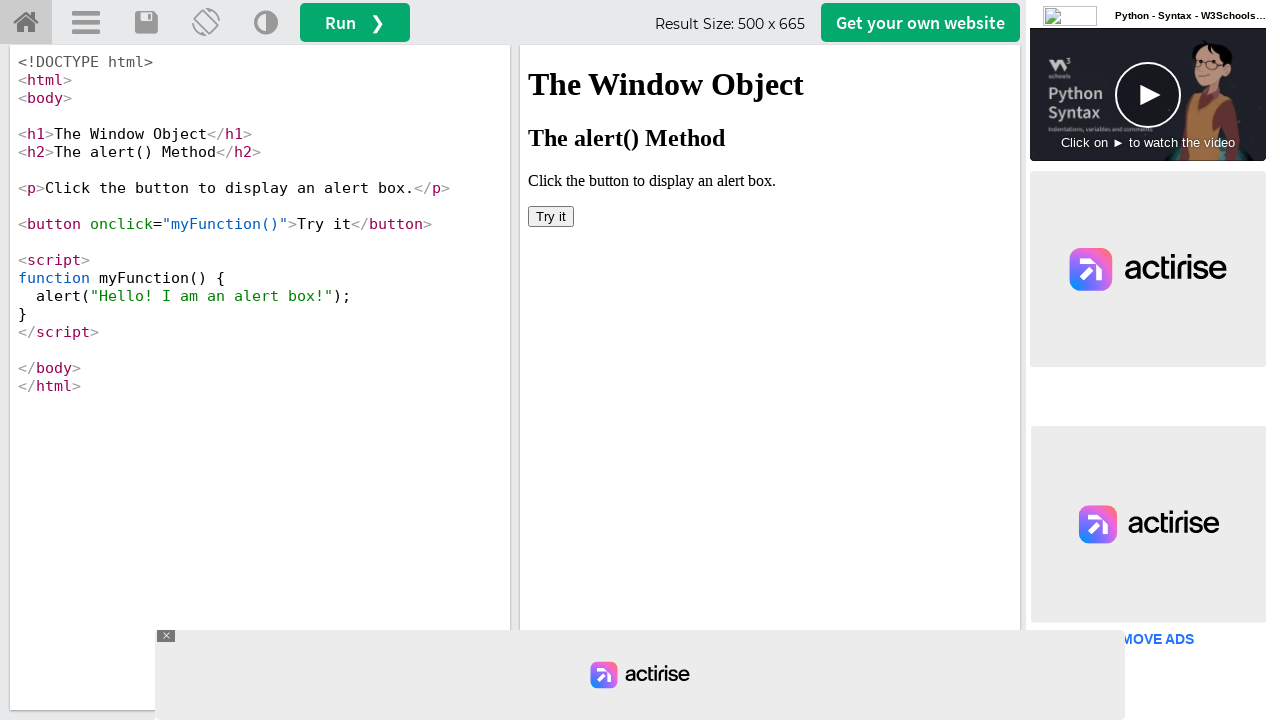

Clicked button that triggers JavaScript alert inside iframe at (551, 216) on #iframeResult >> internal:control=enter-frame >> xpath=//button[@onClick='myFunc
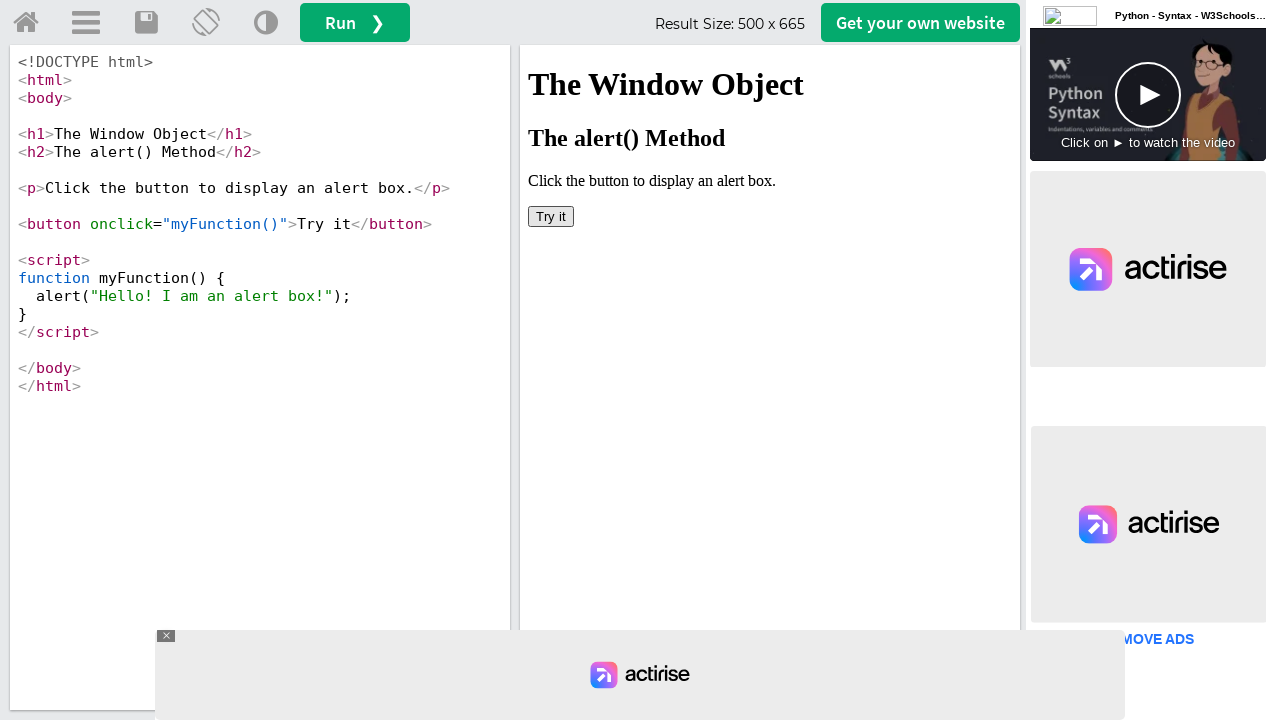

Waited 500ms for alert to be processed
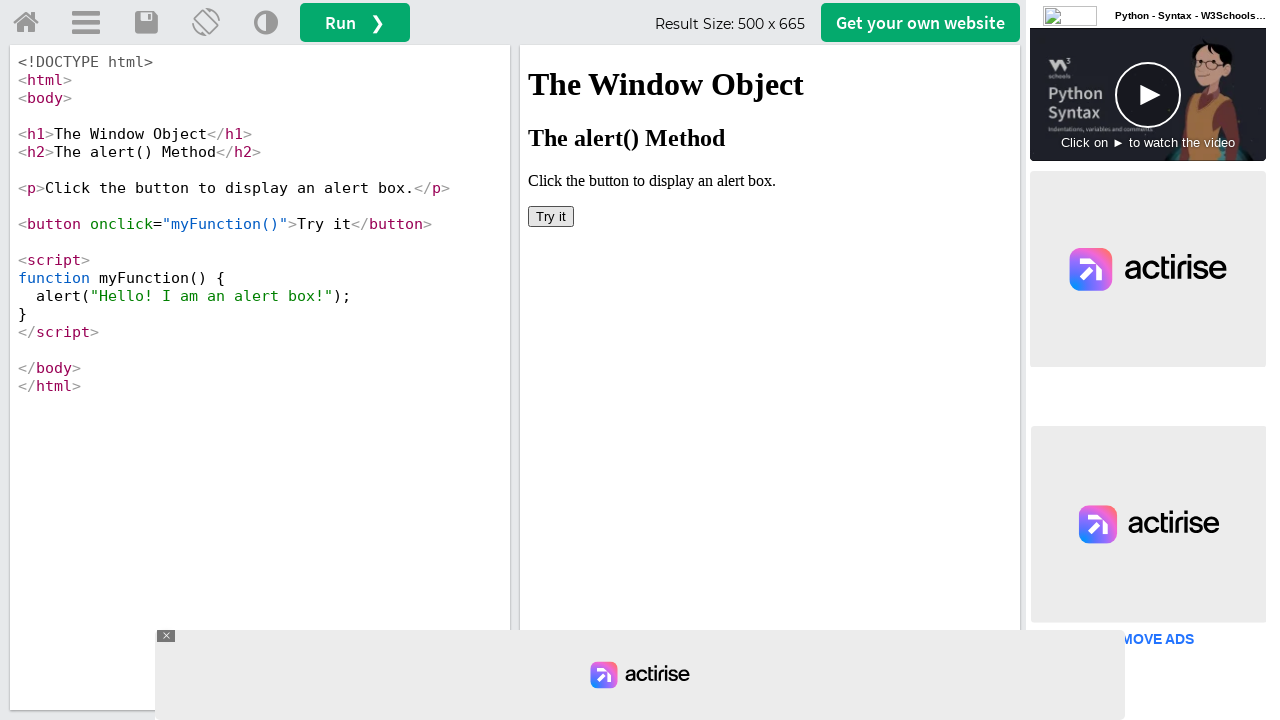

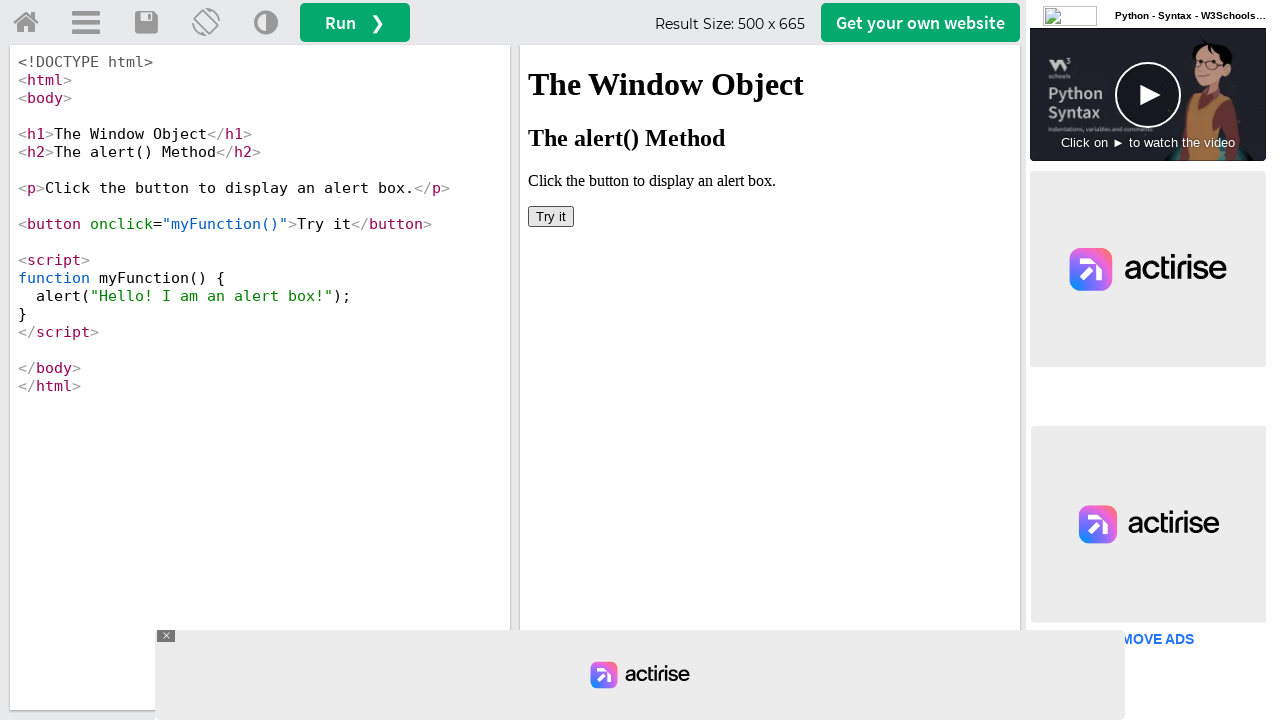